Tests a passenger count dropdown widget by opening it, incrementing the adult passenger count 4 times, and closing the dropdown

Starting URL: https://rahulshettyacademy.com/dropdownsPractise/

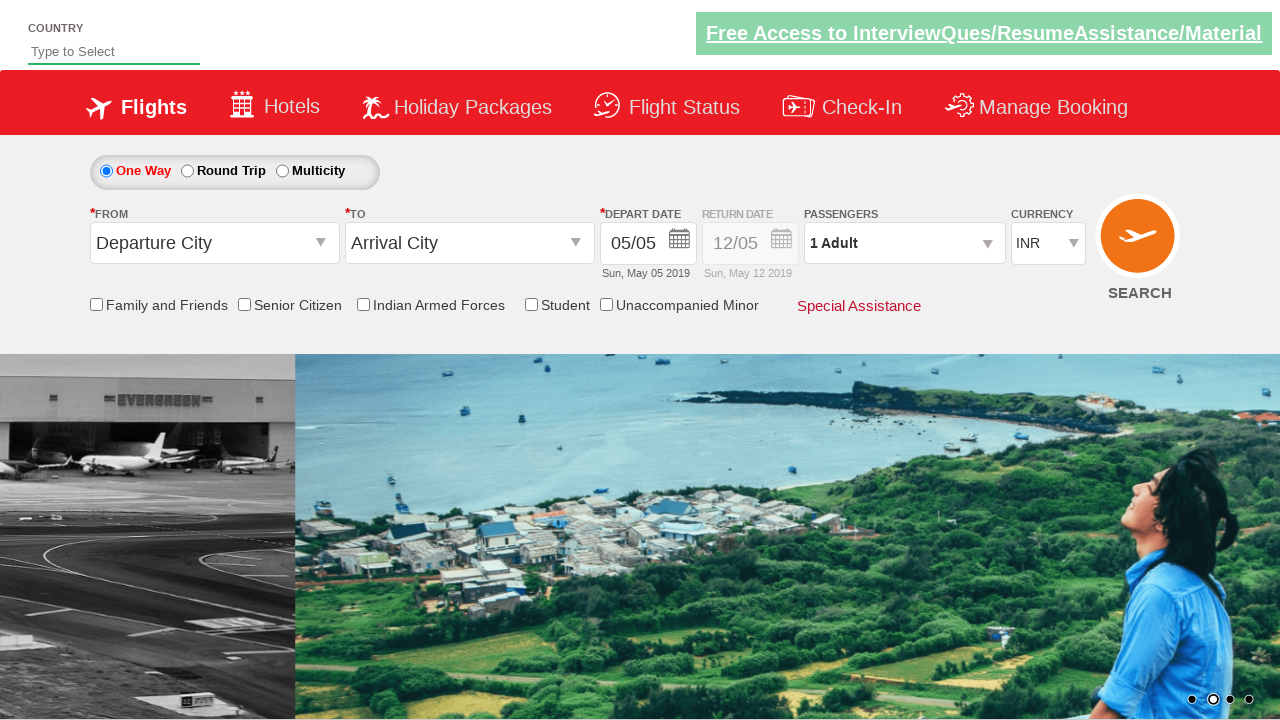

Clicked to open passenger info dropdown at (904, 243) on #divpaxinfo
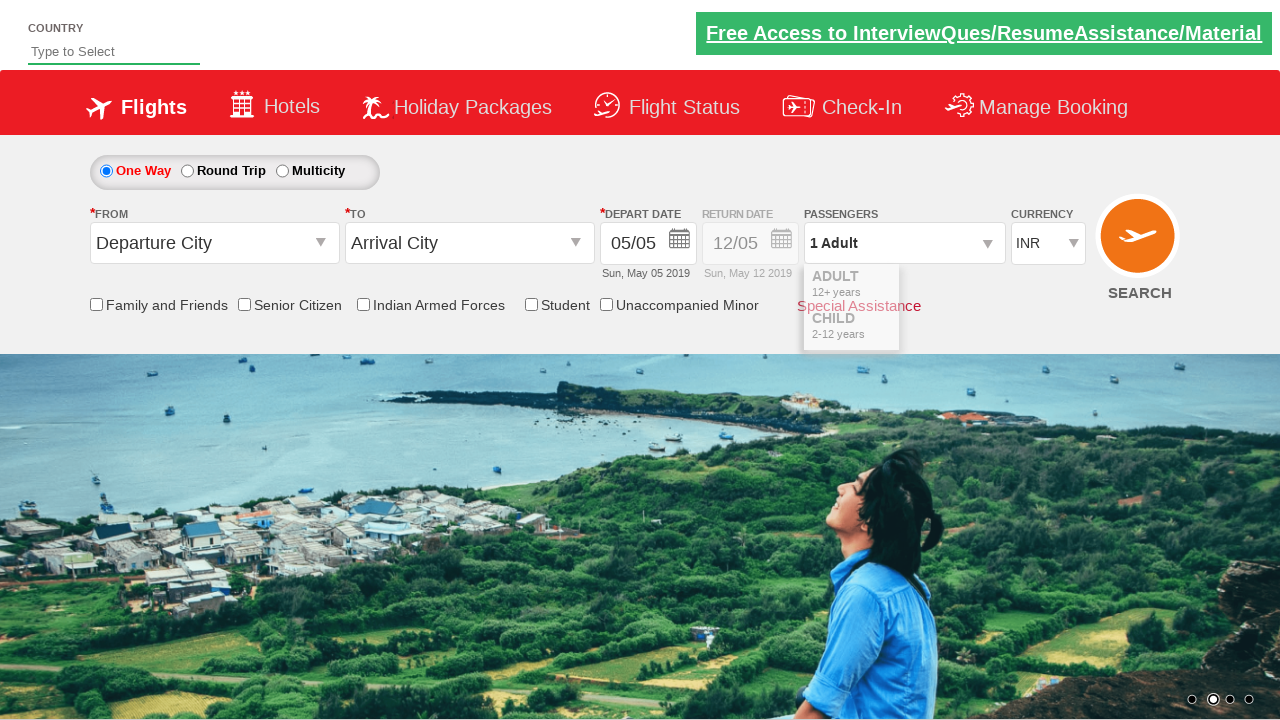

Waited 1000ms for dropdown to be visible
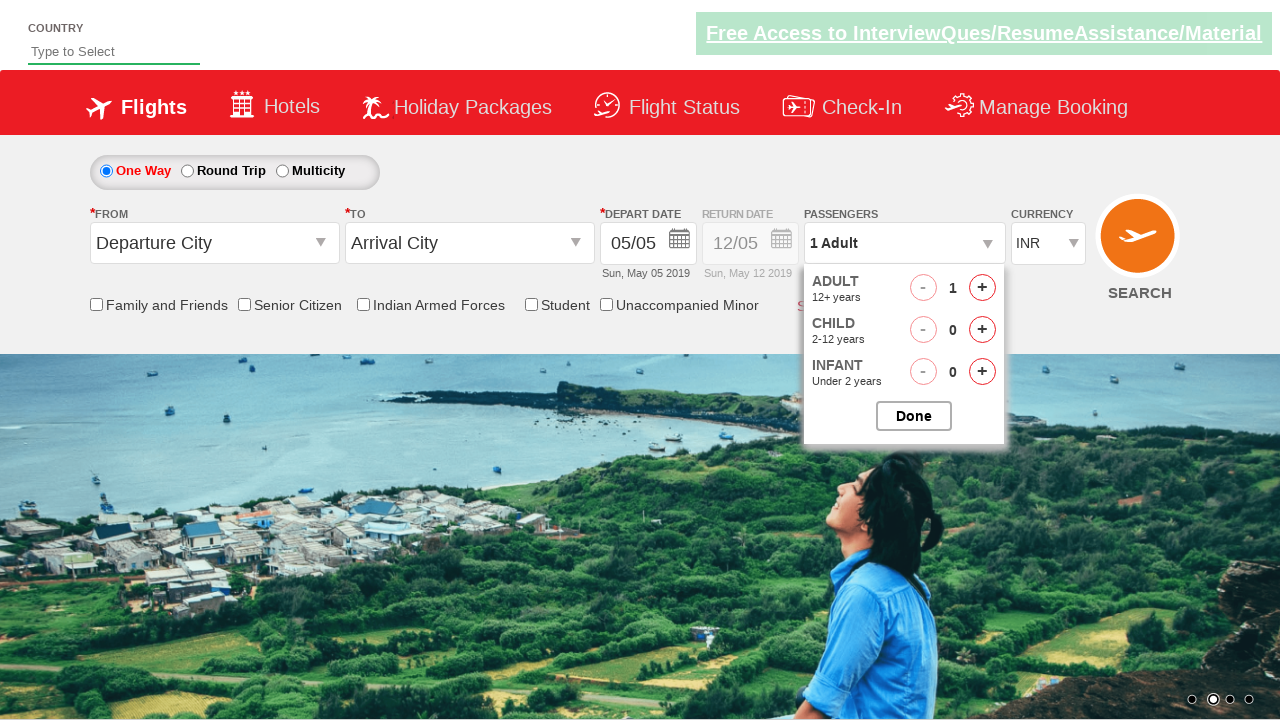

Incremented adult passenger count (iteration 1 of 4) at (982, 288) on #hrefIncAdt
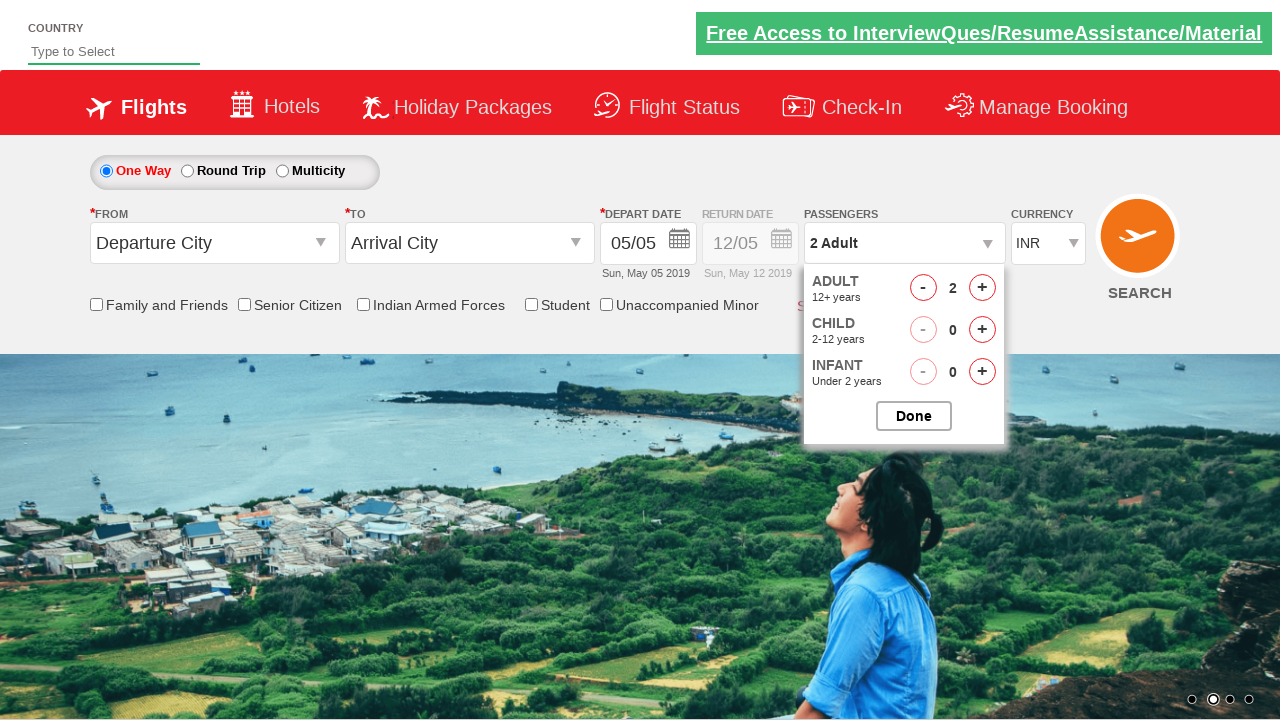

Incremented adult passenger count (iteration 2 of 4) at (982, 288) on #hrefIncAdt
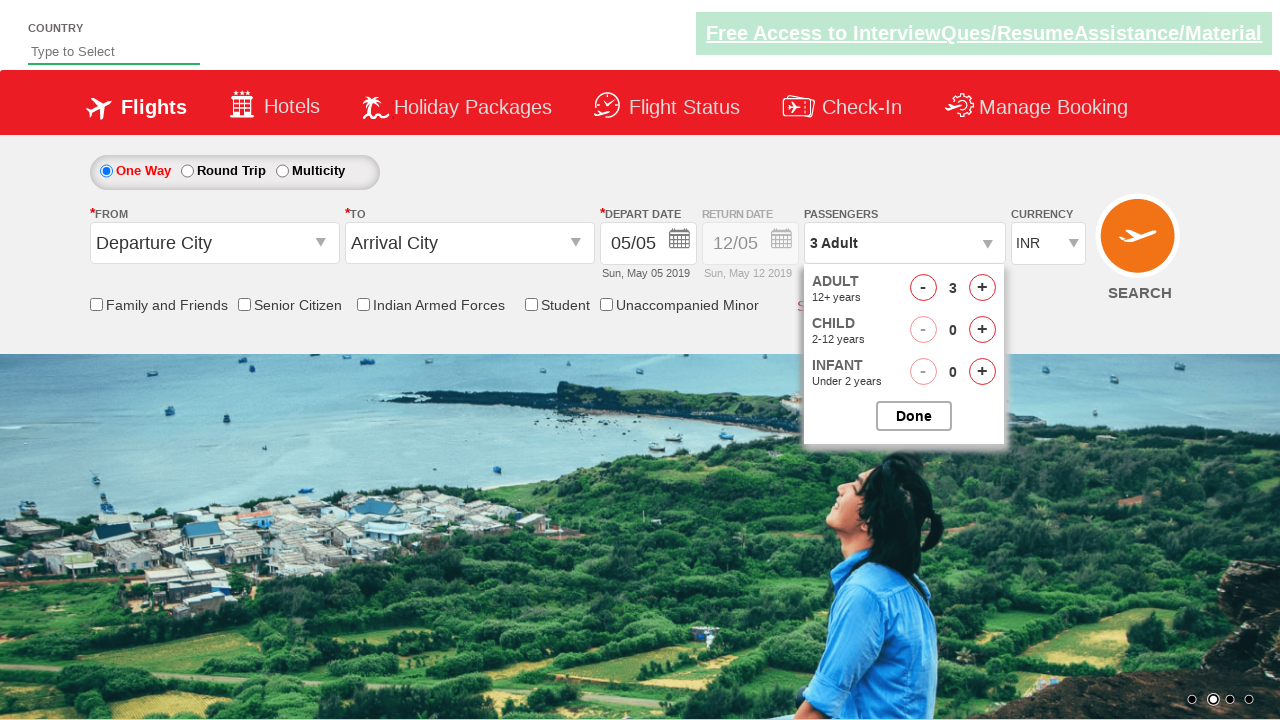

Incremented adult passenger count (iteration 3 of 4) at (982, 288) on #hrefIncAdt
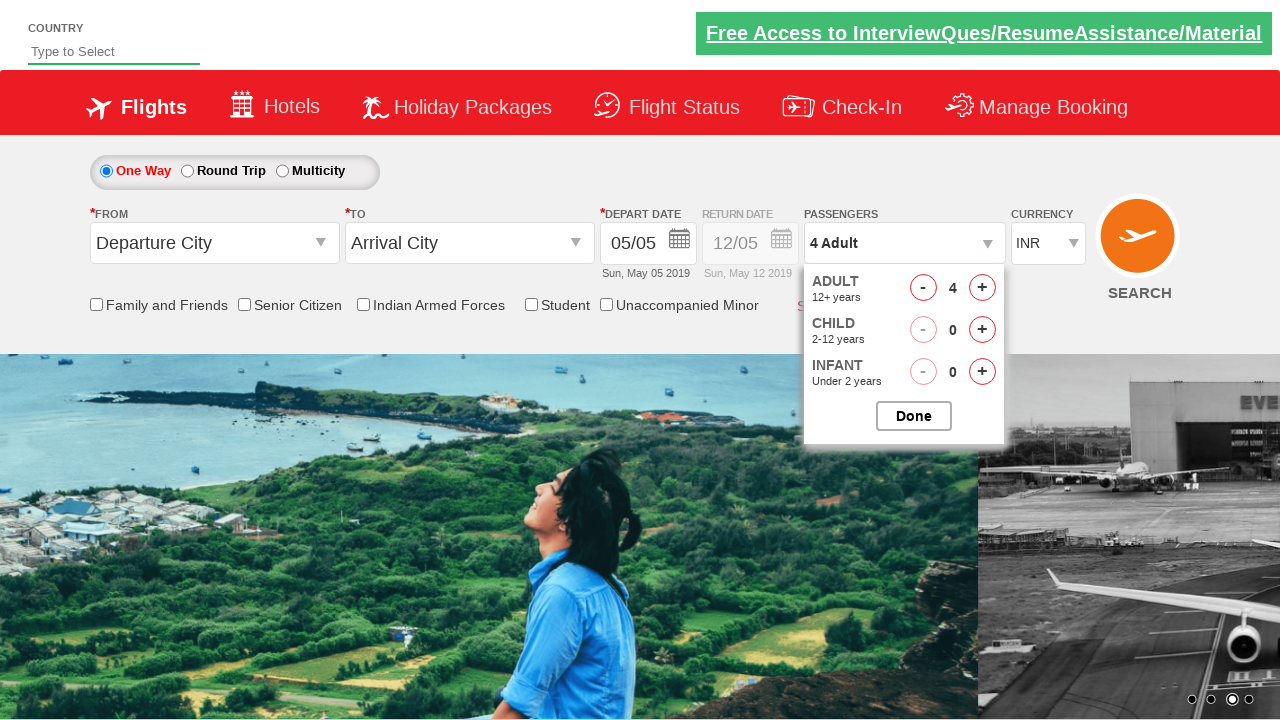

Incremented adult passenger count (iteration 4 of 4) at (982, 288) on #hrefIncAdt
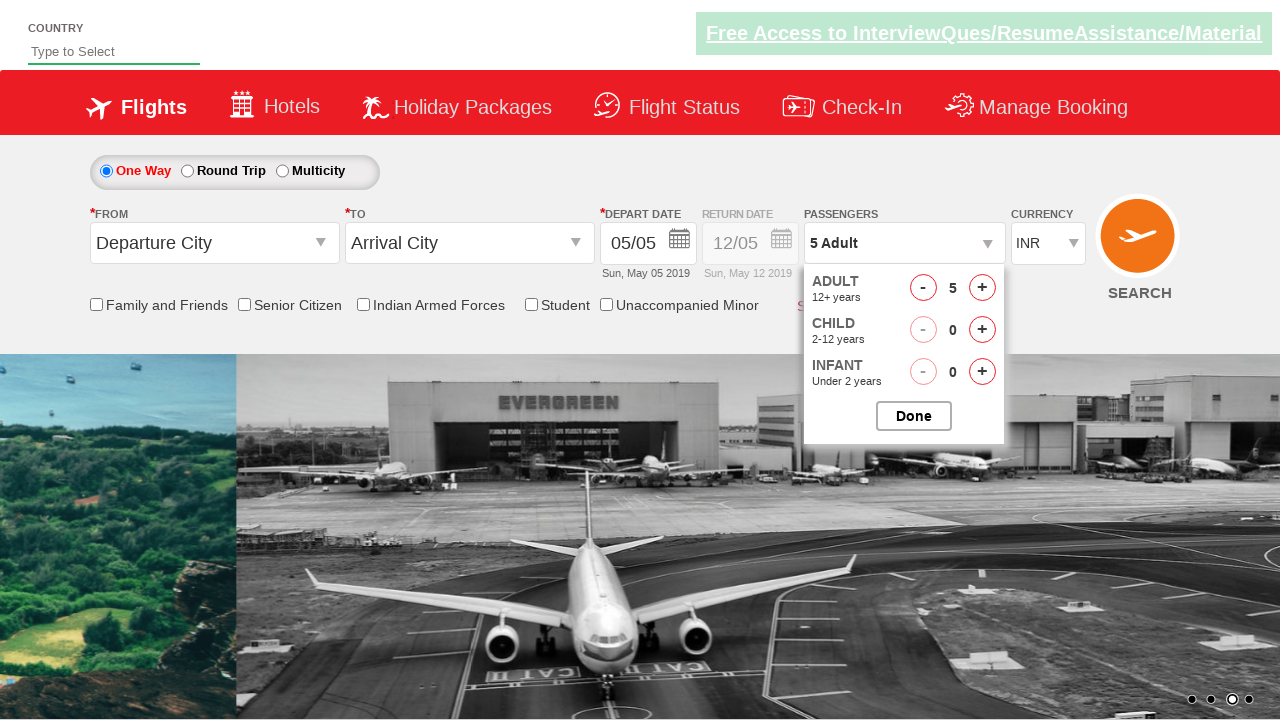

Clicked to close passenger options dropdown at (914, 416) on #btnclosepaxoption
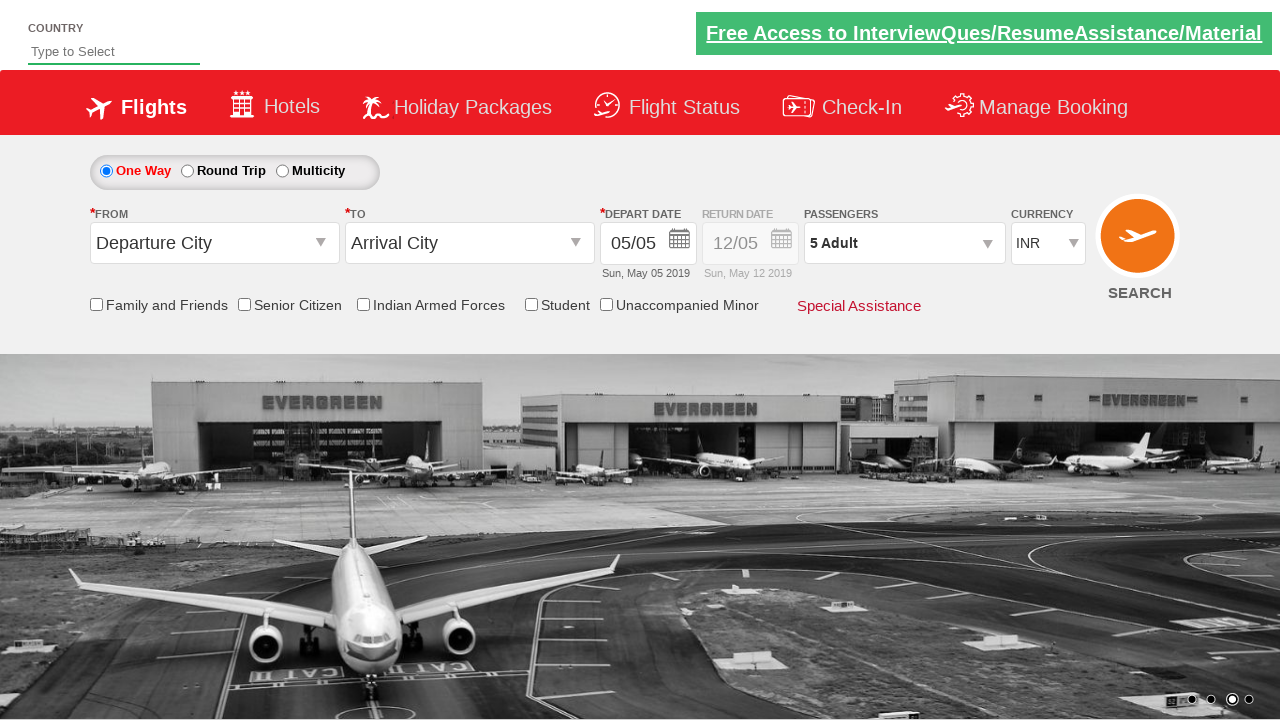

Verified dropdown closed by confirming passenger info element is still present
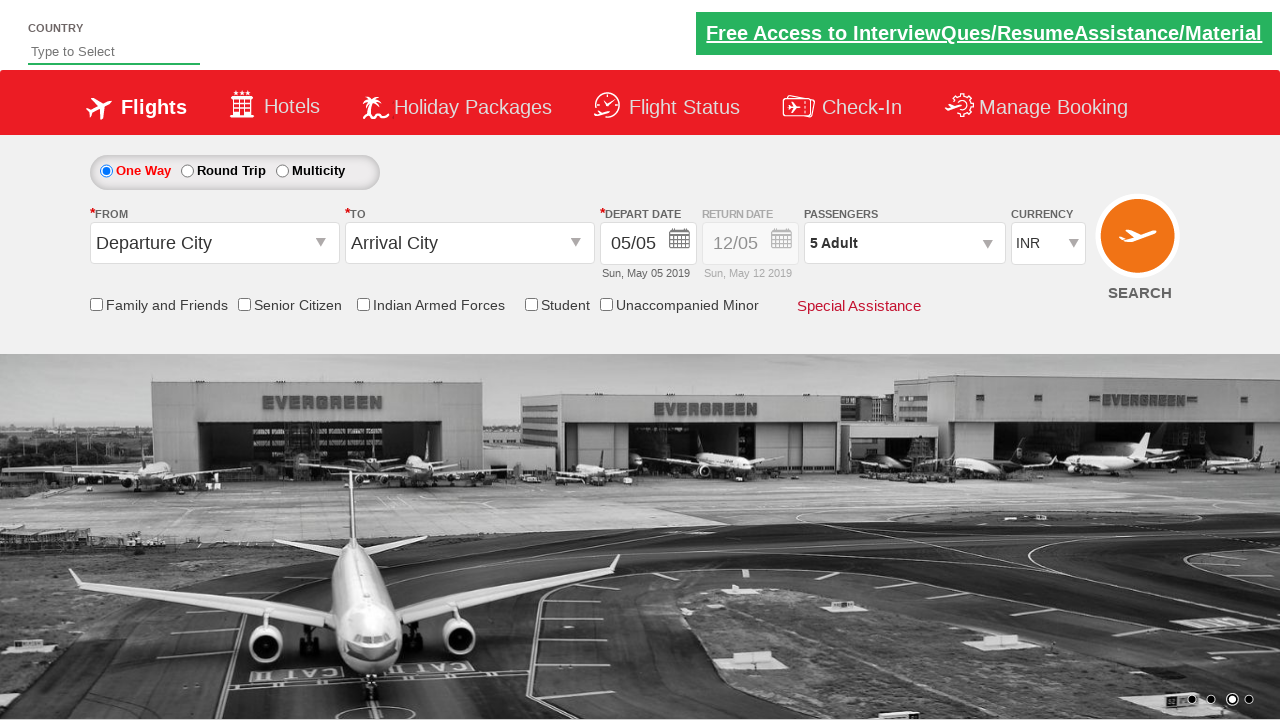

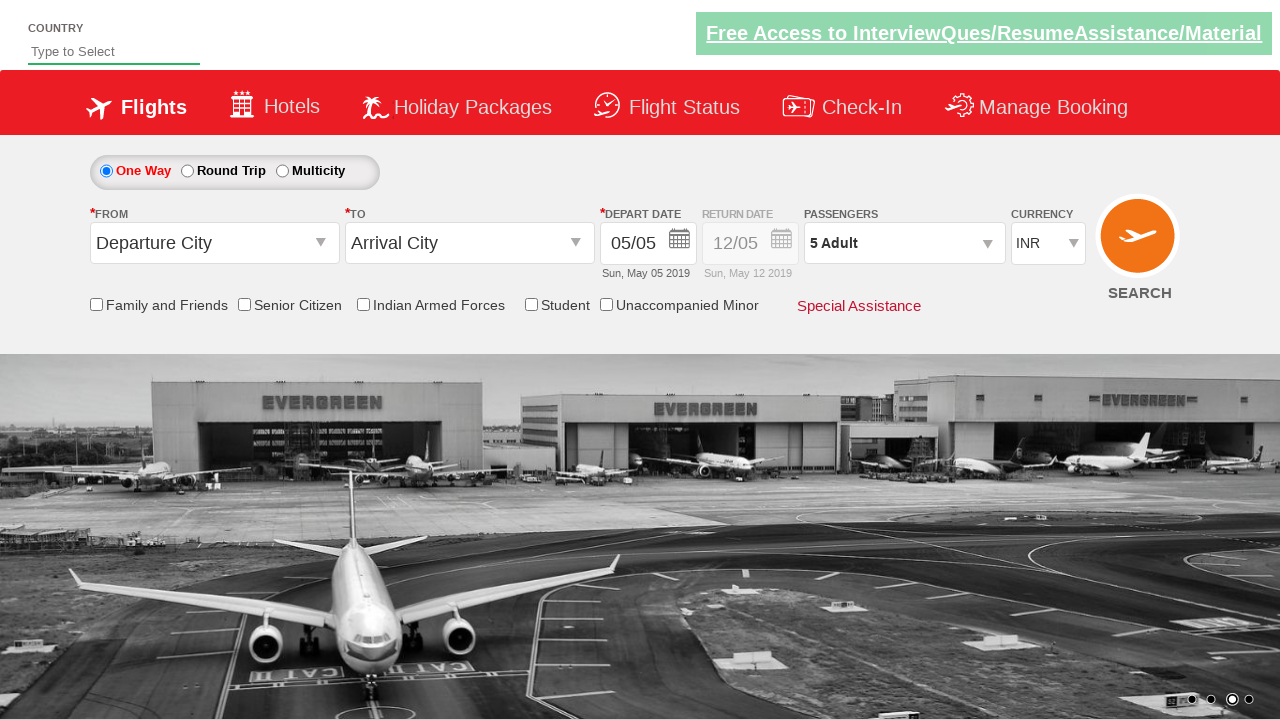